Tests JavaScript alert handling by clicking alert buttons, verifying alert text, accepting/dismissing alerts, and entering text in prompt alerts

Starting URL: https://the-internet.herokuapp.com/javascript_alerts

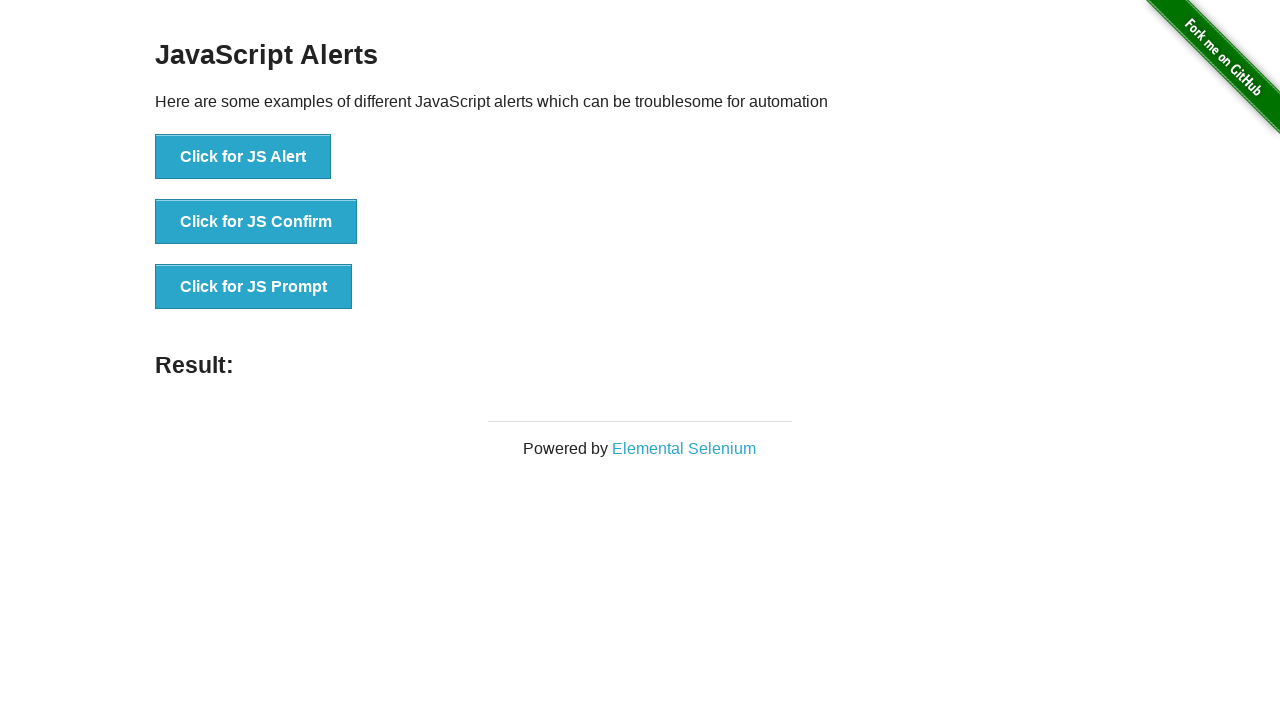

Clicked 'Click for JS Alert' button at (243, 157) on xpath=//button[contains(normalize-space(),'Click for JS Alert')]
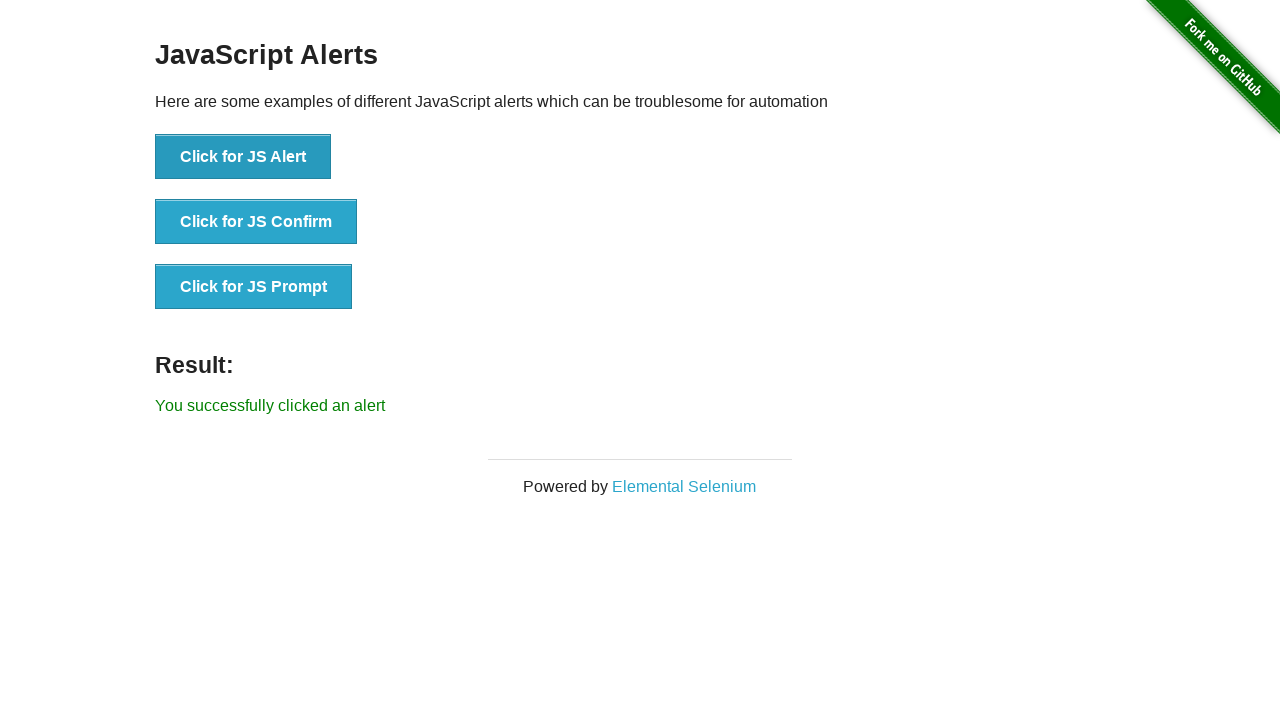

Set up dialog handler to accept alerts
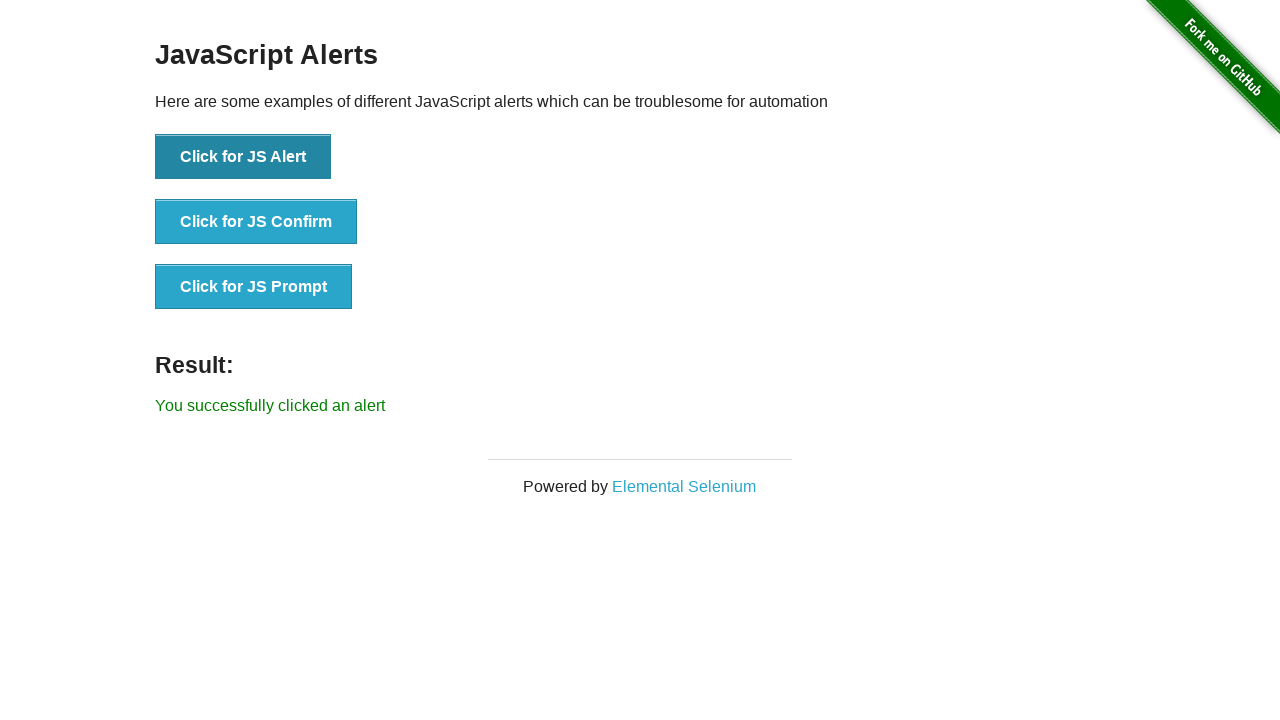

Alert was accepted and success message appeared
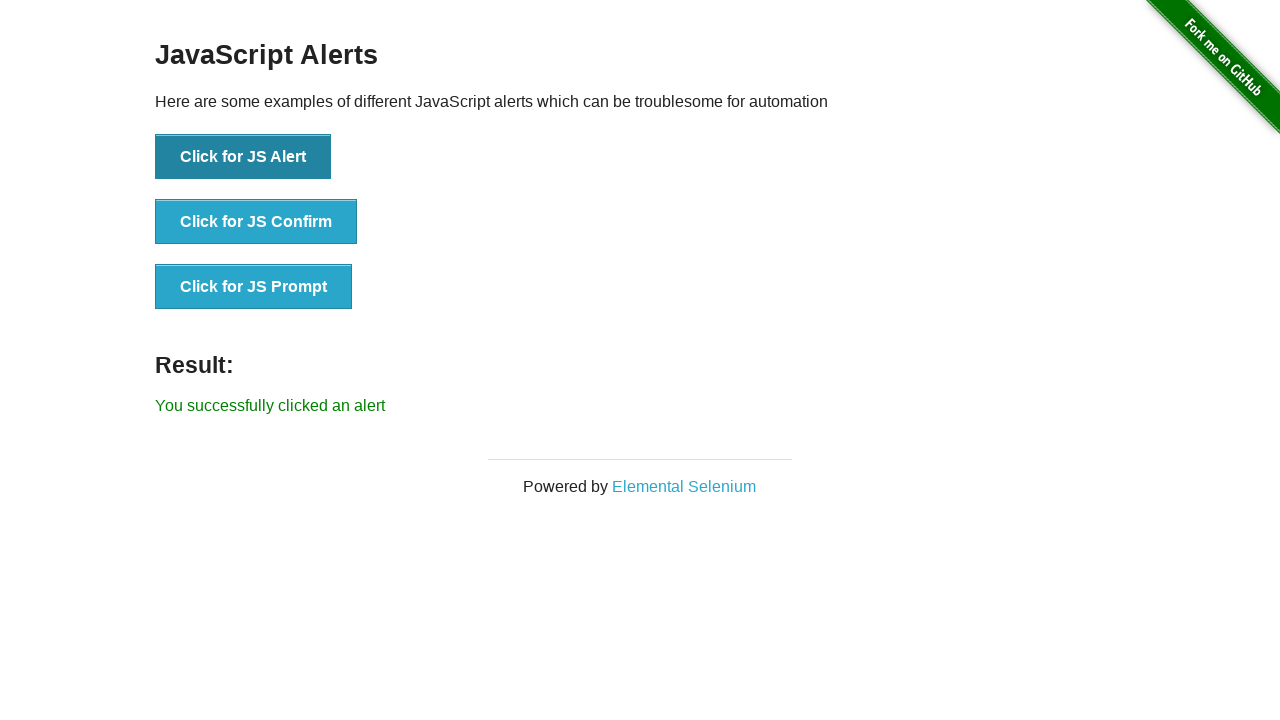

Clicked 'Click for JS Prompt' button at (254, 287) on xpath=//button[contains(normalize-space(),'Click for JS Prompt')]
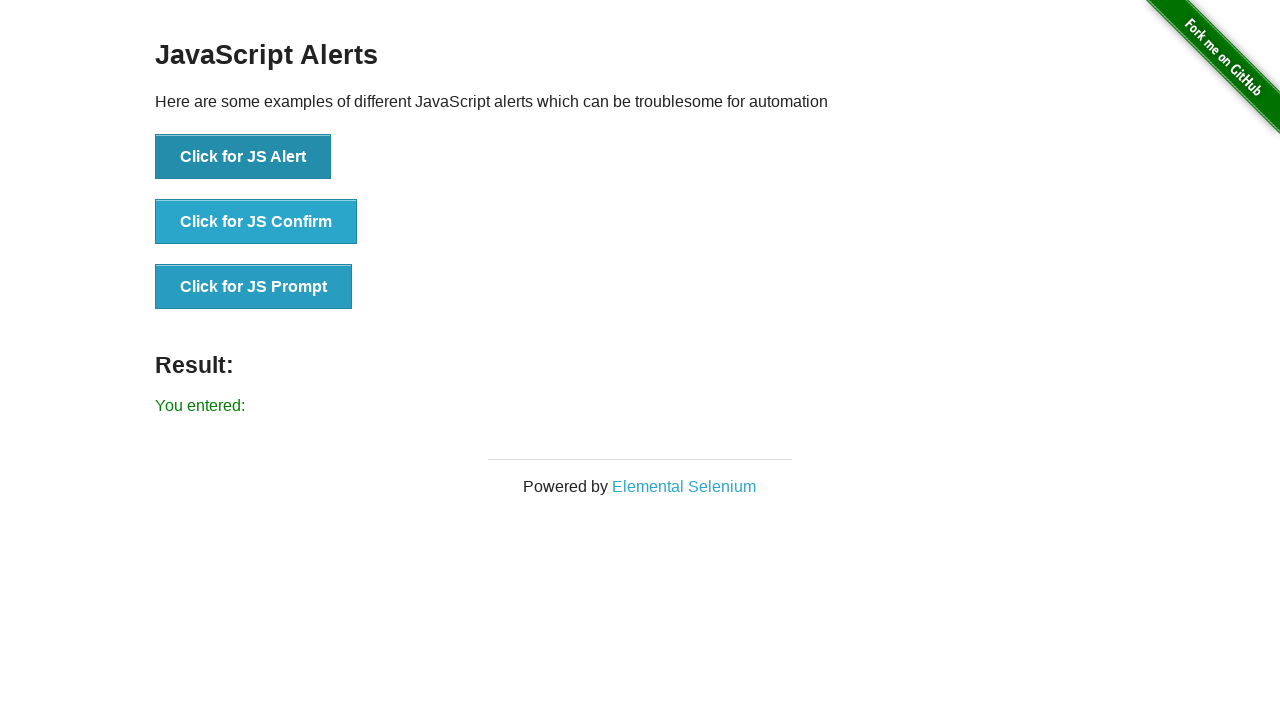

Set up dialog handler to enter text and accept prompt
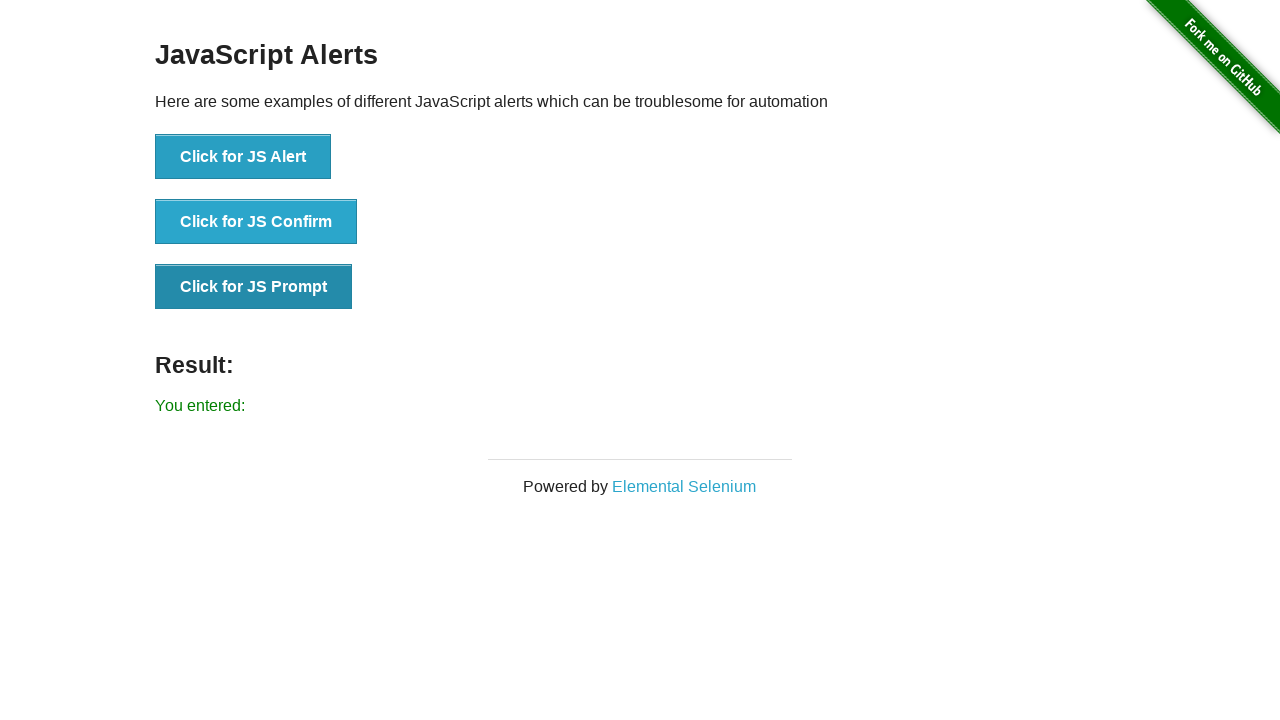

Prompt was accepted with 'Text' and result message appeared
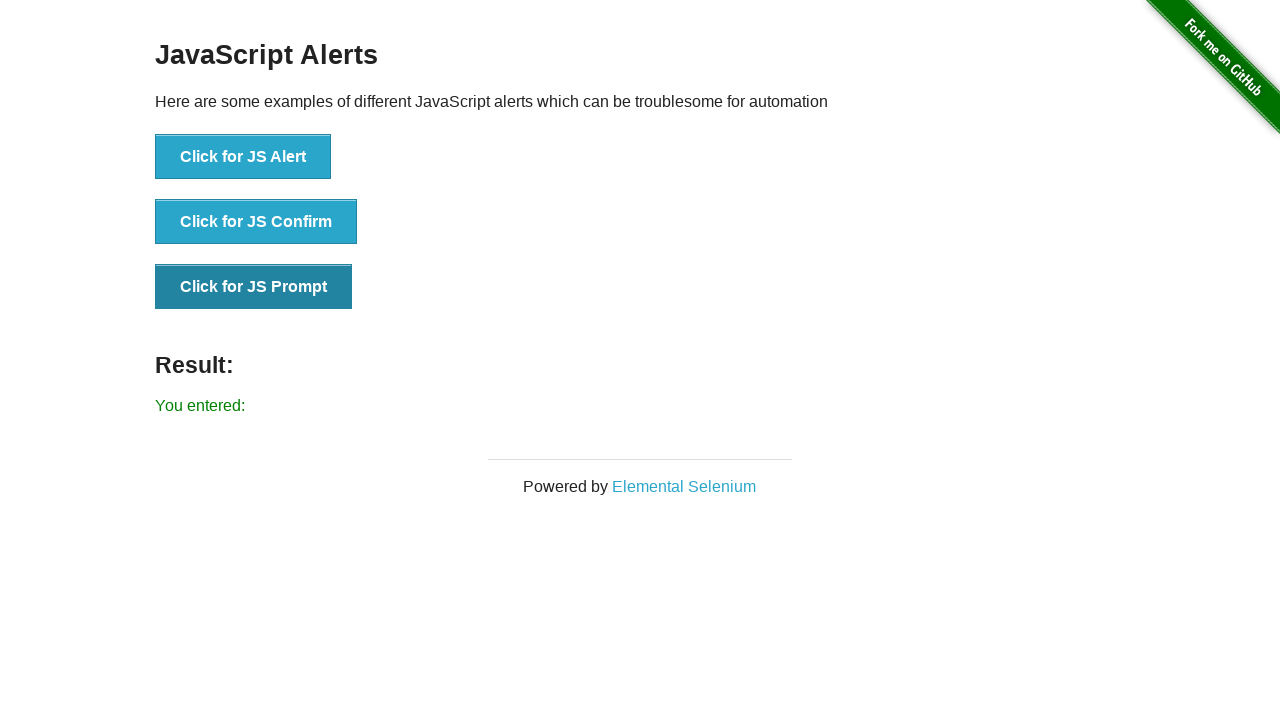

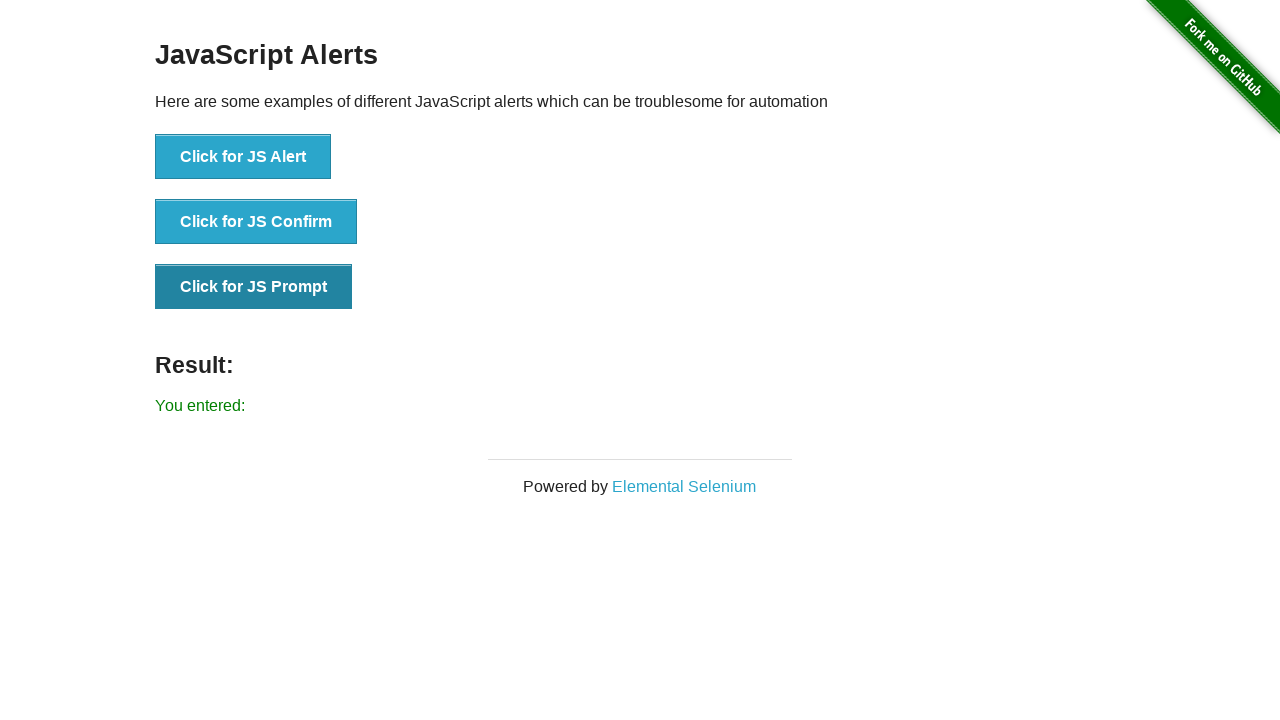